Tests dropdown functionality by verifying a dropdown element is visible and enabled, then selecting an option by visible text and verifying the selection.

Starting URL: https://rahulshettyacademy.com/AutomationPractice/

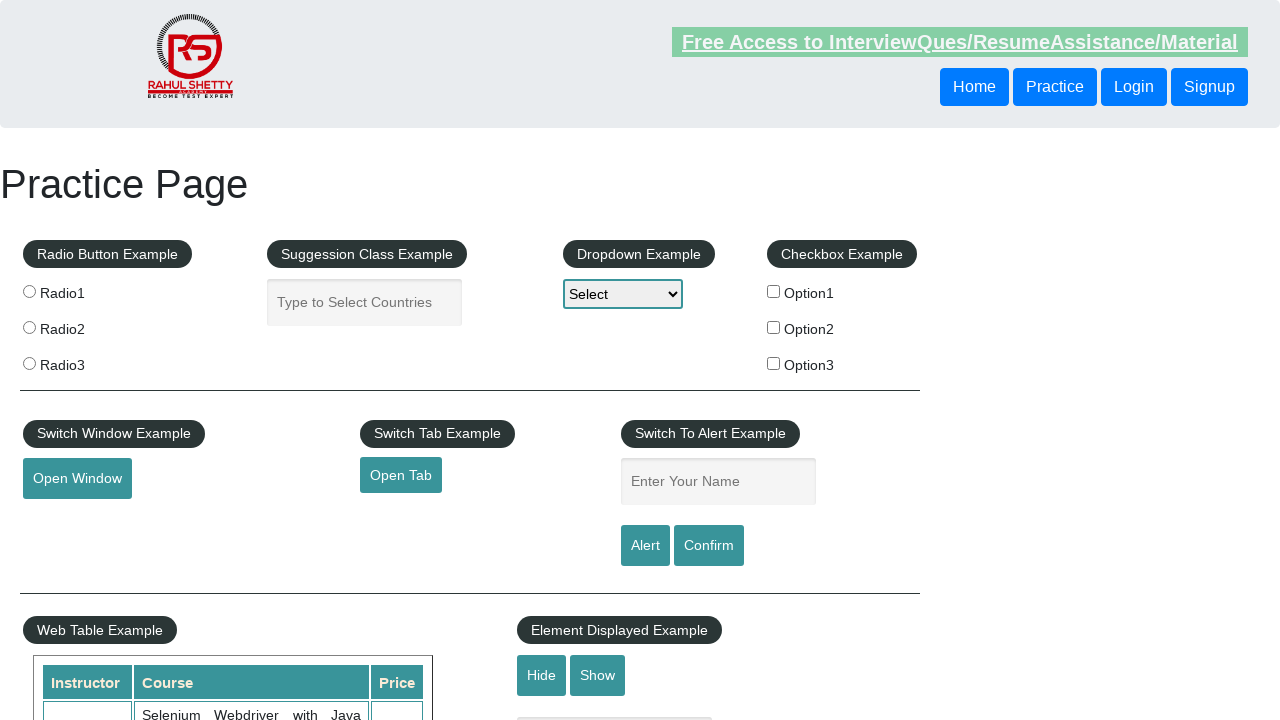

Located dropdown element with id 'dropdown-class-example'
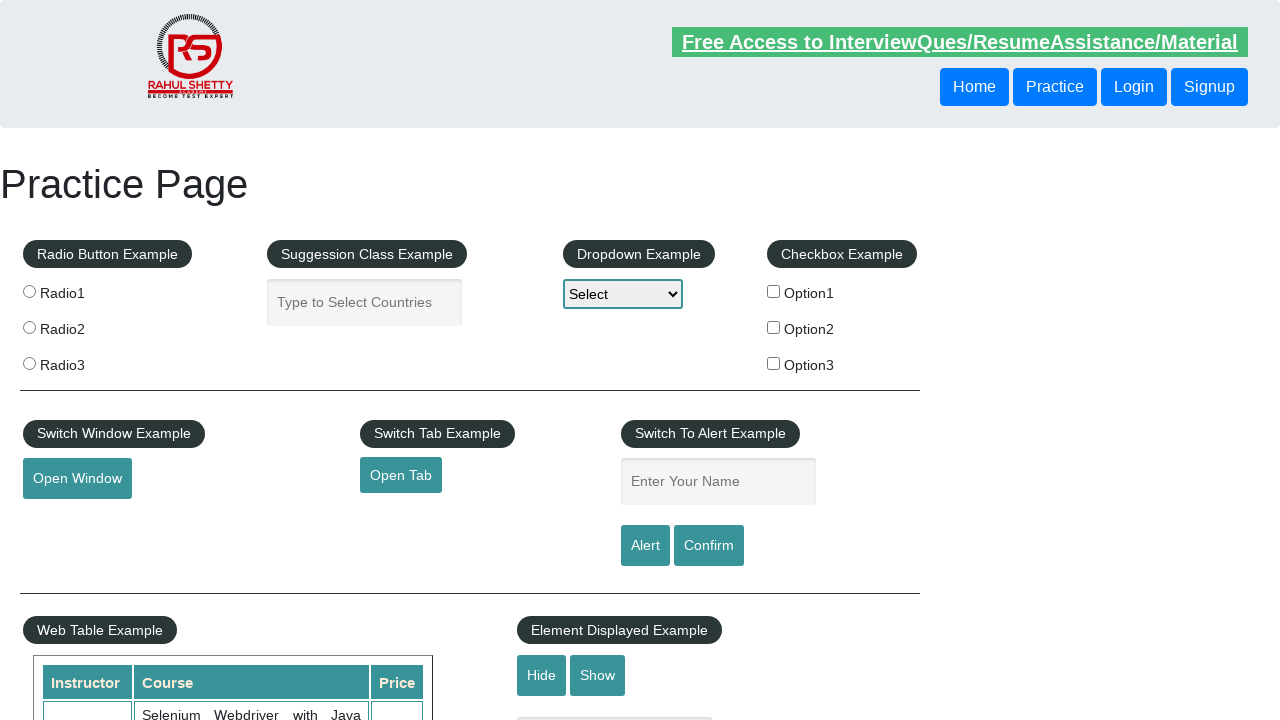

Dropdown element became visible
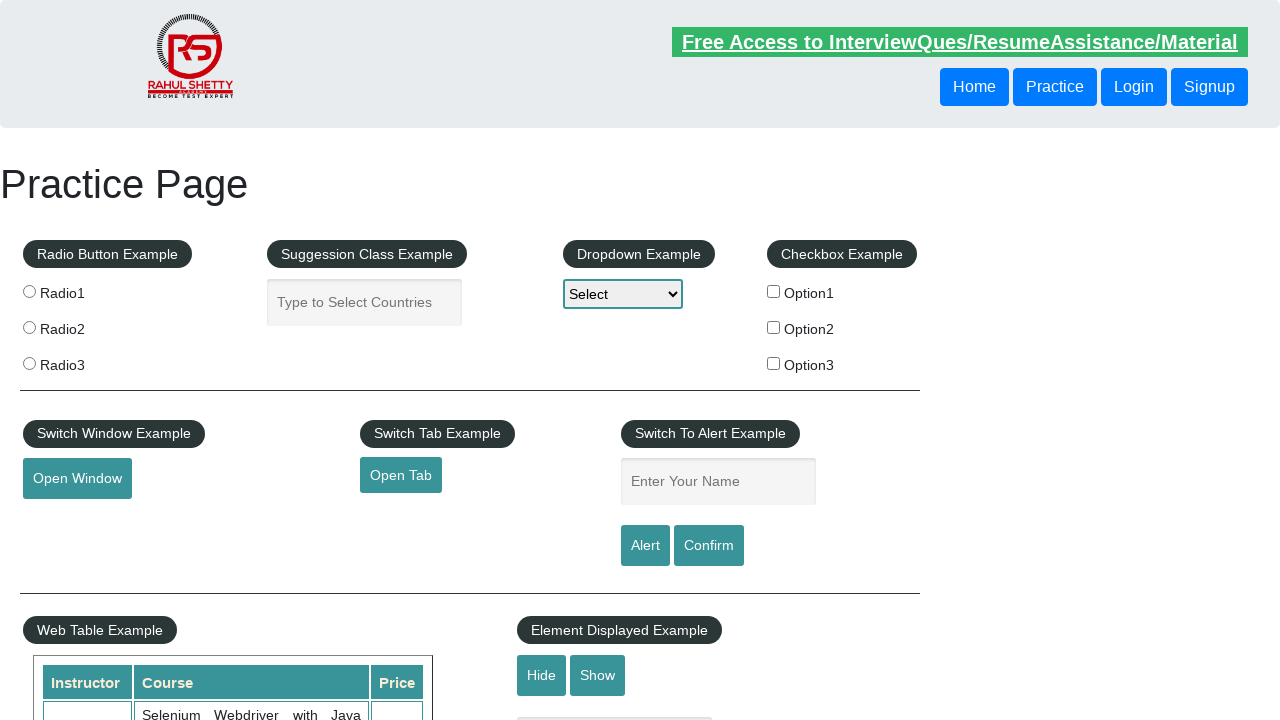

Verified dropdown is visible
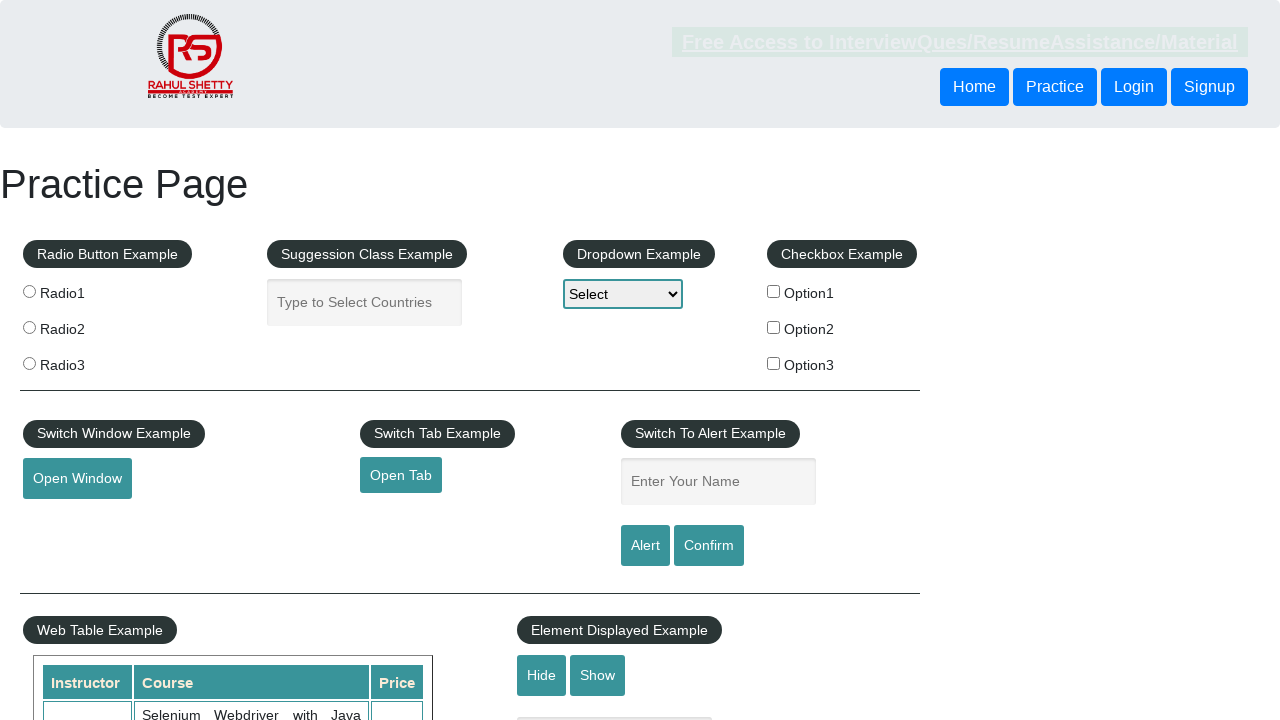

Verified dropdown is enabled
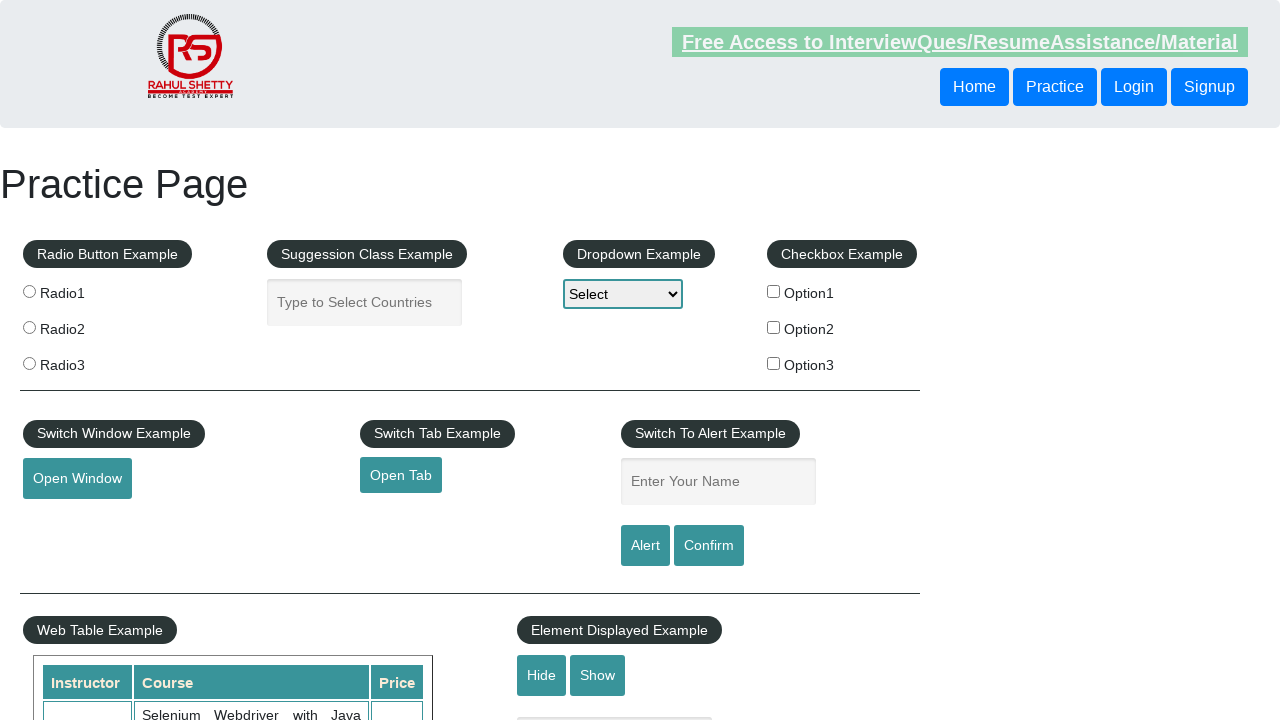

Retrieved 4 options from dropdown
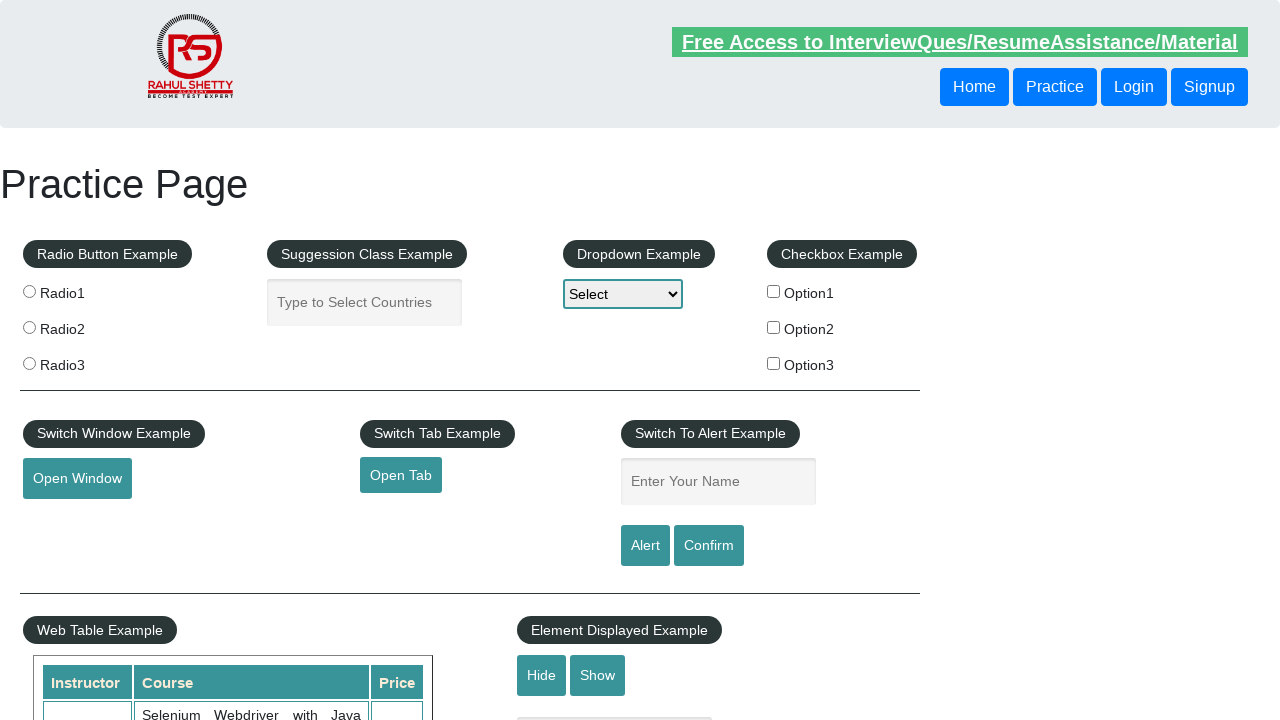

Selected 'Option2' from dropdown by visible text on select#dropdown-class-example
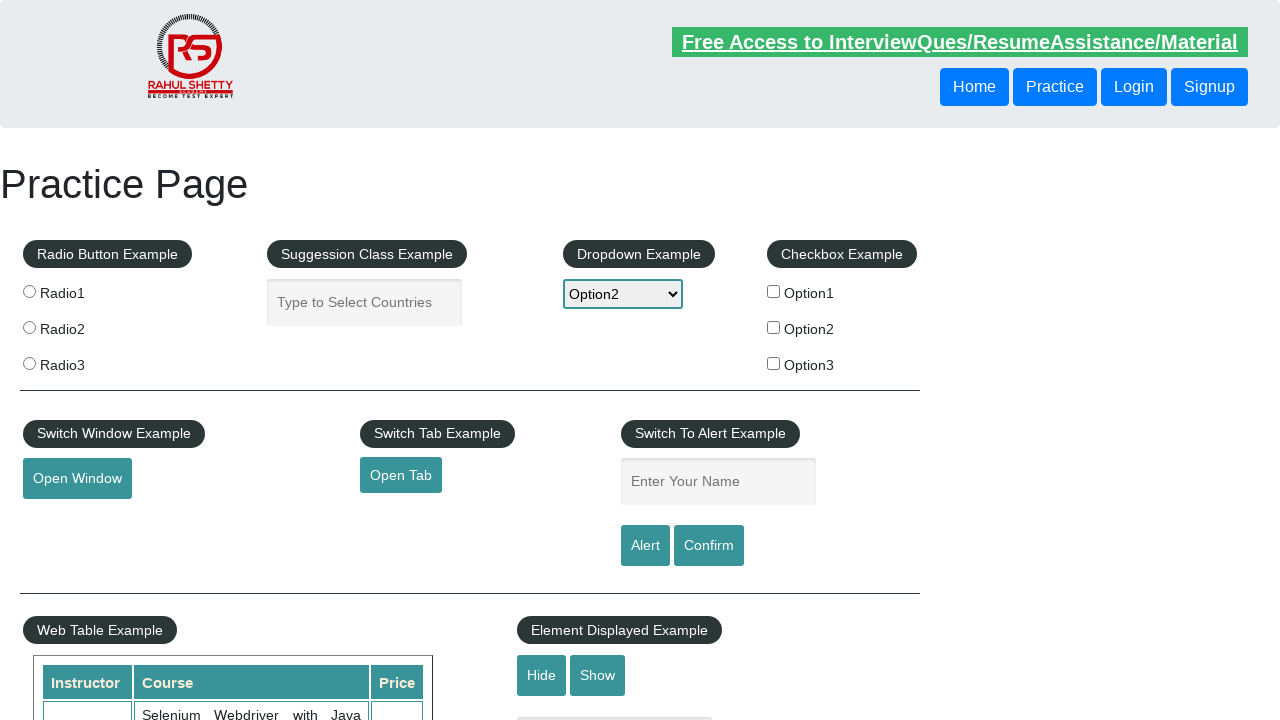

Verified selected option value is 'option2'
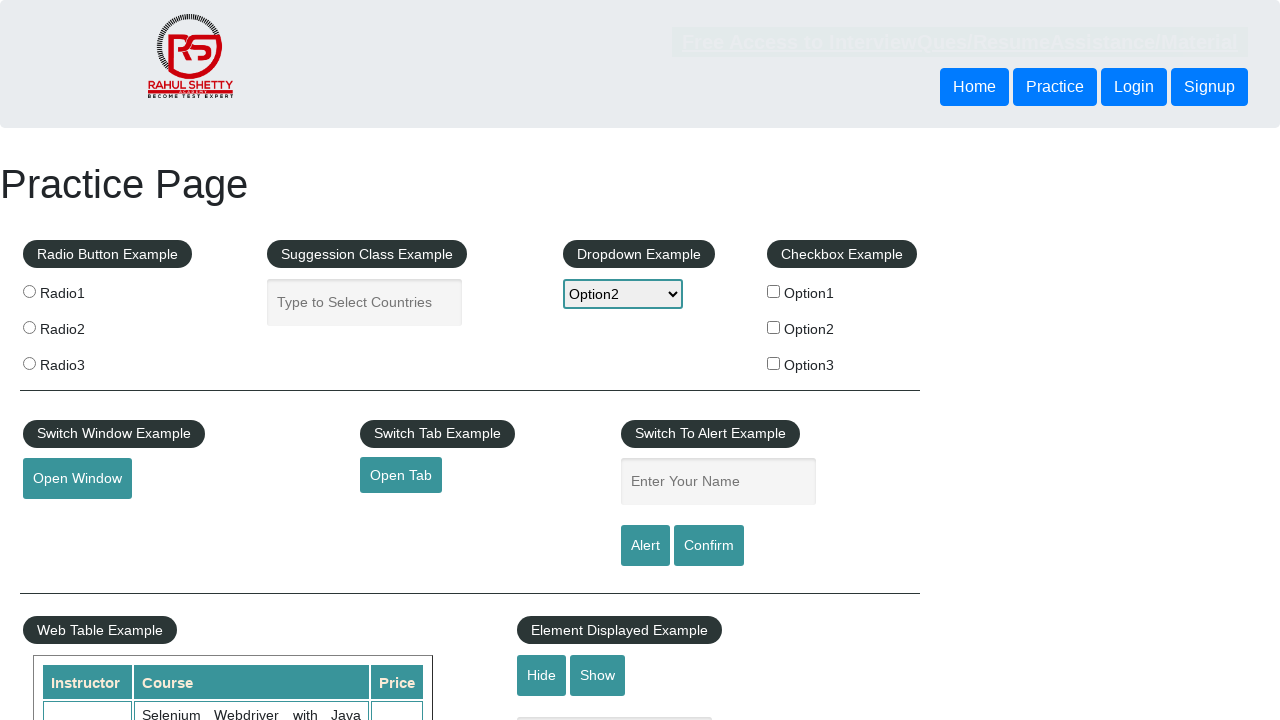

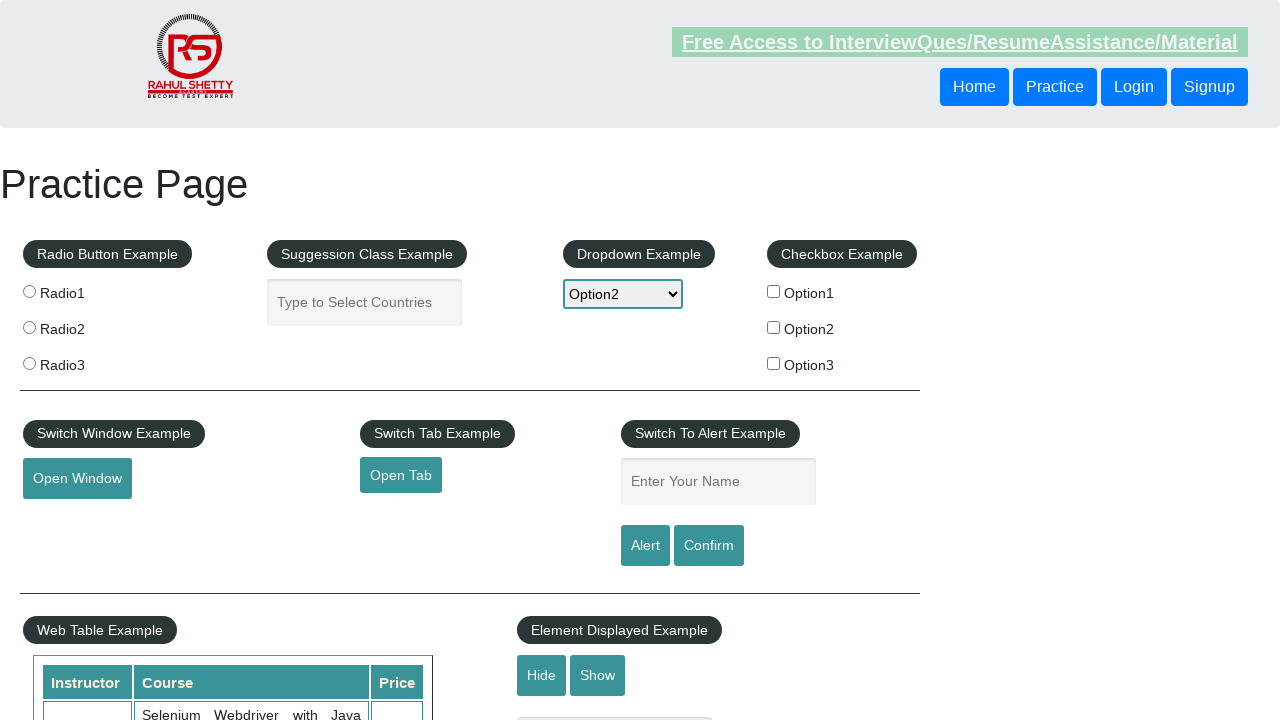